Tests that a todo item is removed if edited to an empty string.

Starting URL: https://demo.playwright.dev/todomvc

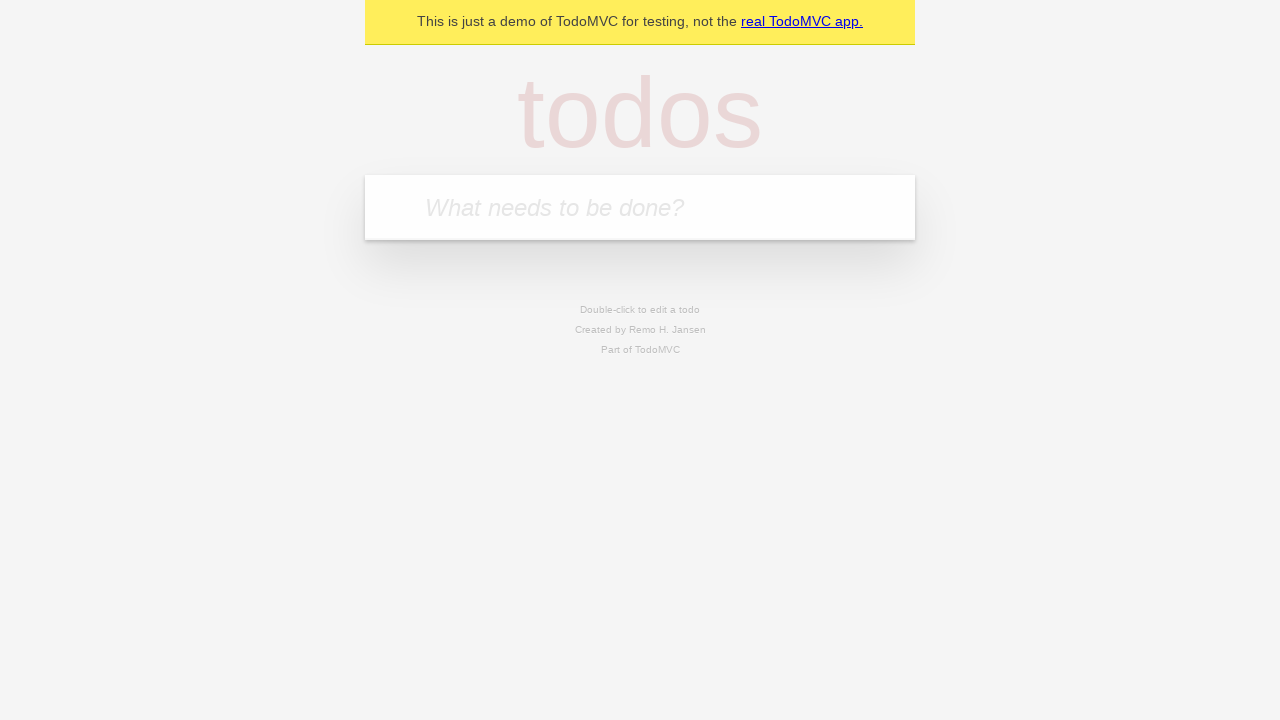

Filled todo input with 'buy some cheese' on internal:attr=[placeholder="What needs to be done?"i]
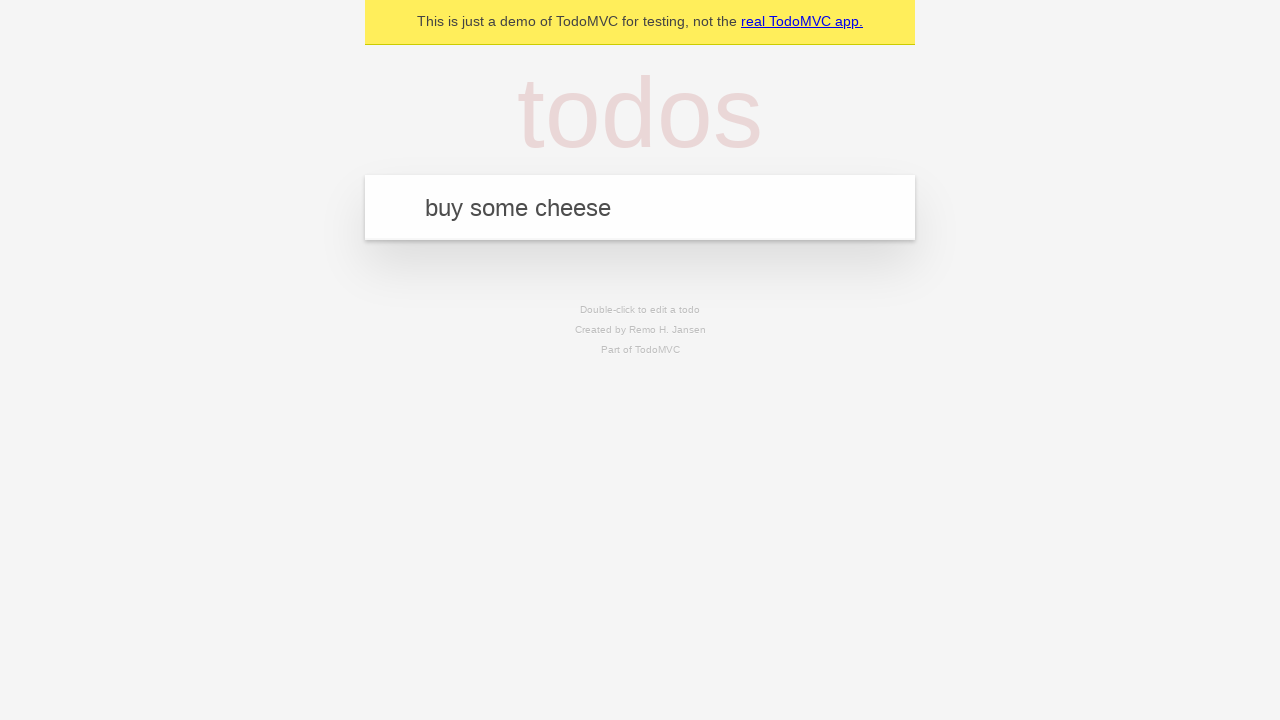

Pressed Enter to create todo 'buy some cheese' on internal:attr=[placeholder="What needs to be done?"i]
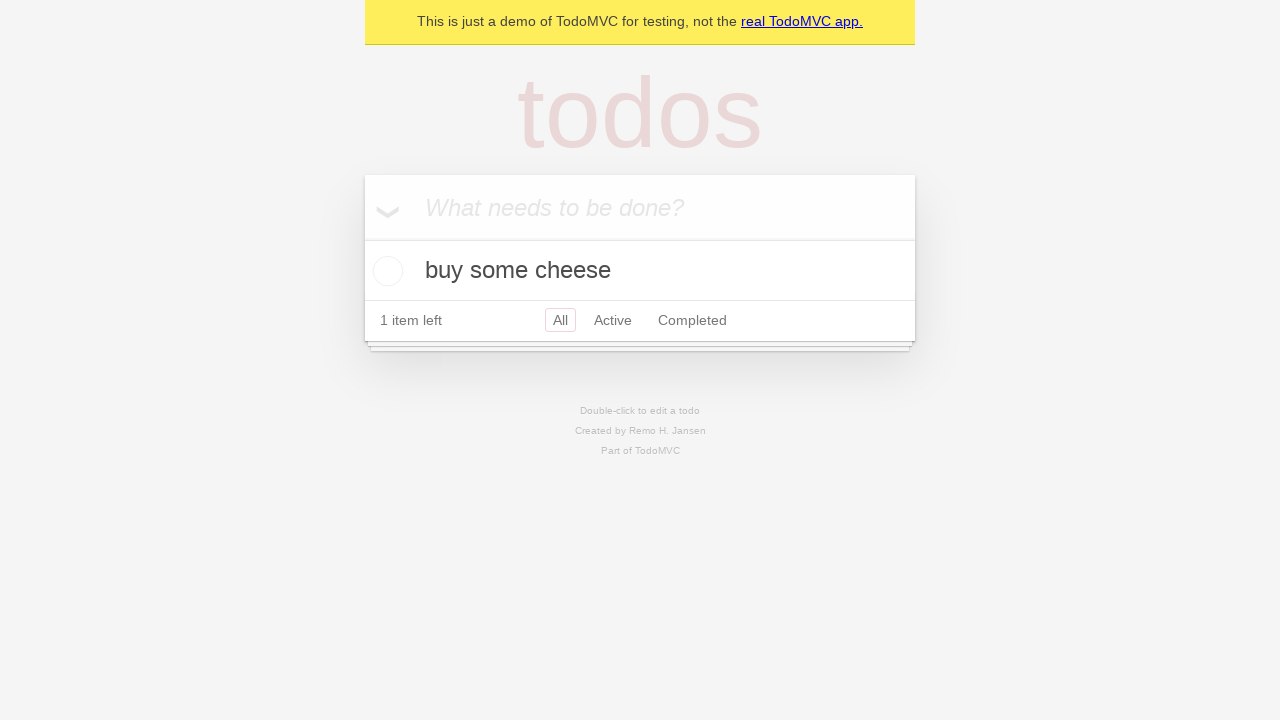

Filled todo input with 'feed the cat' on internal:attr=[placeholder="What needs to be done?"i]
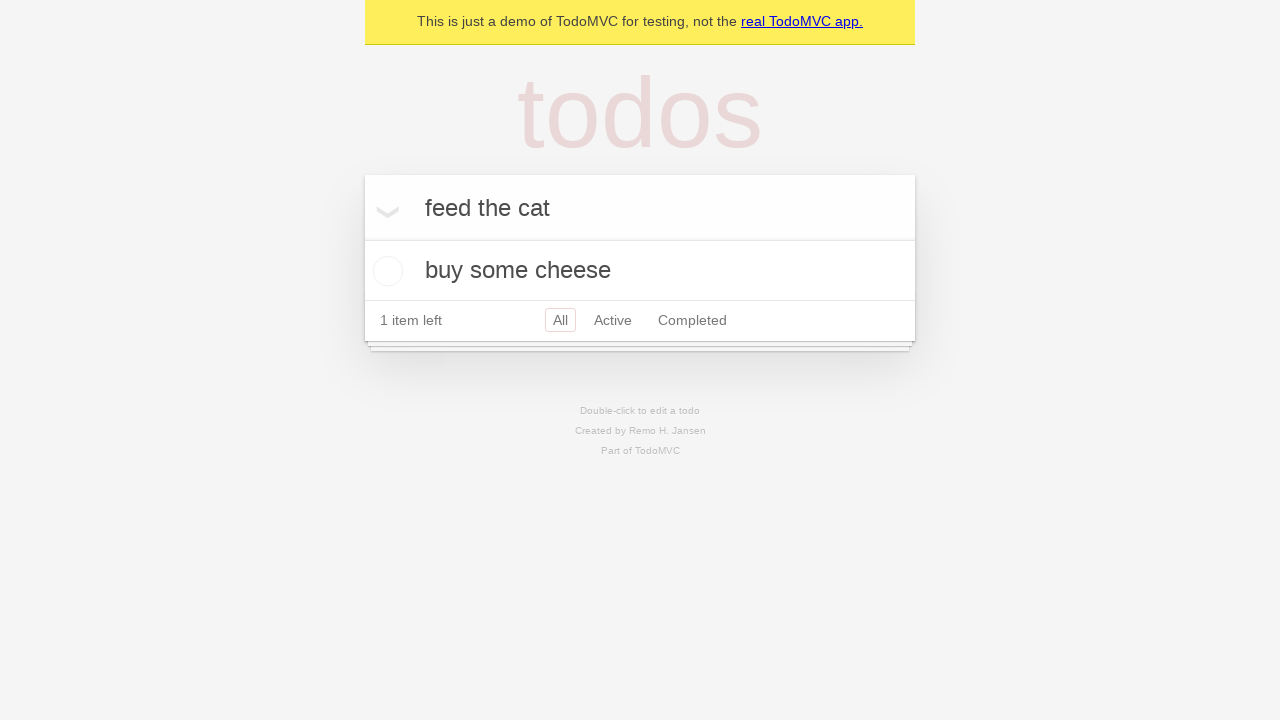

Pressed Enter to create todo 'feed the cat' on internal:attr=[placeholder="What needs to be done?"i]
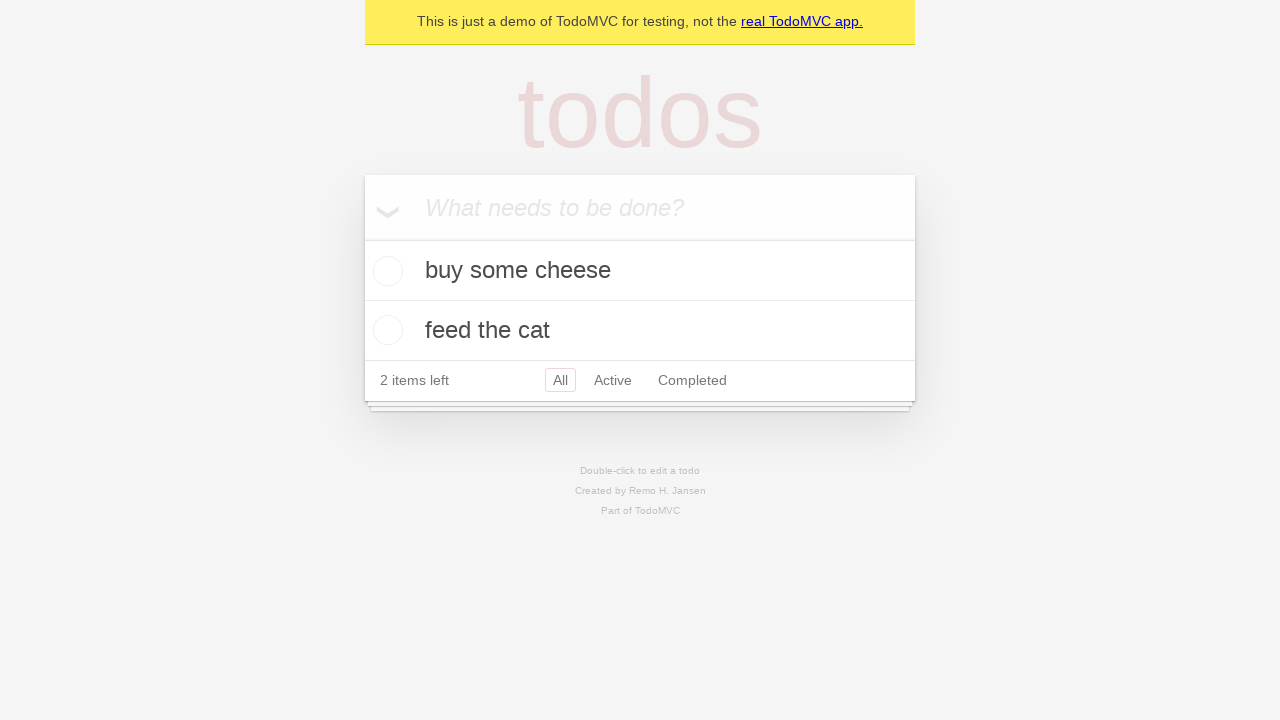

Filled todo input with 'book a doctors appointment' on internal:attr=[placeholder="What needs to be done?"i]
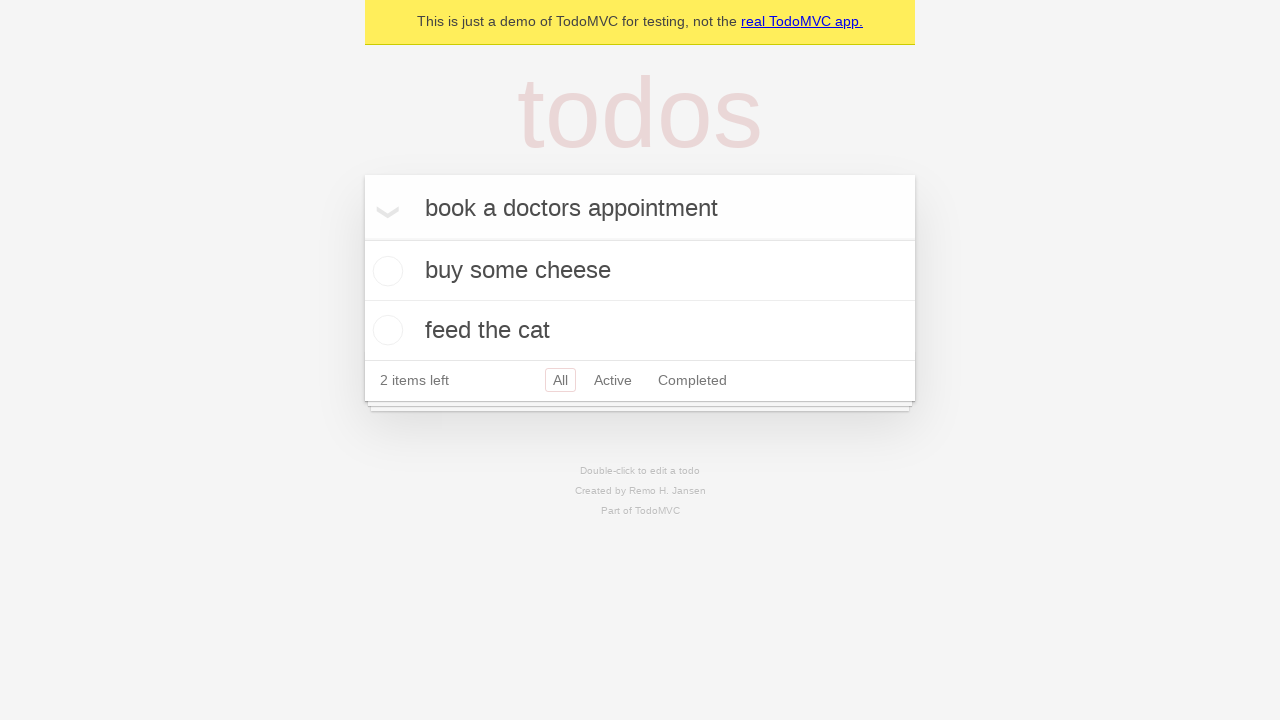

Pressed Enter to create todo 'book a doctors appointment' on internal:attr=[placeholder="What needs to be done?"i]
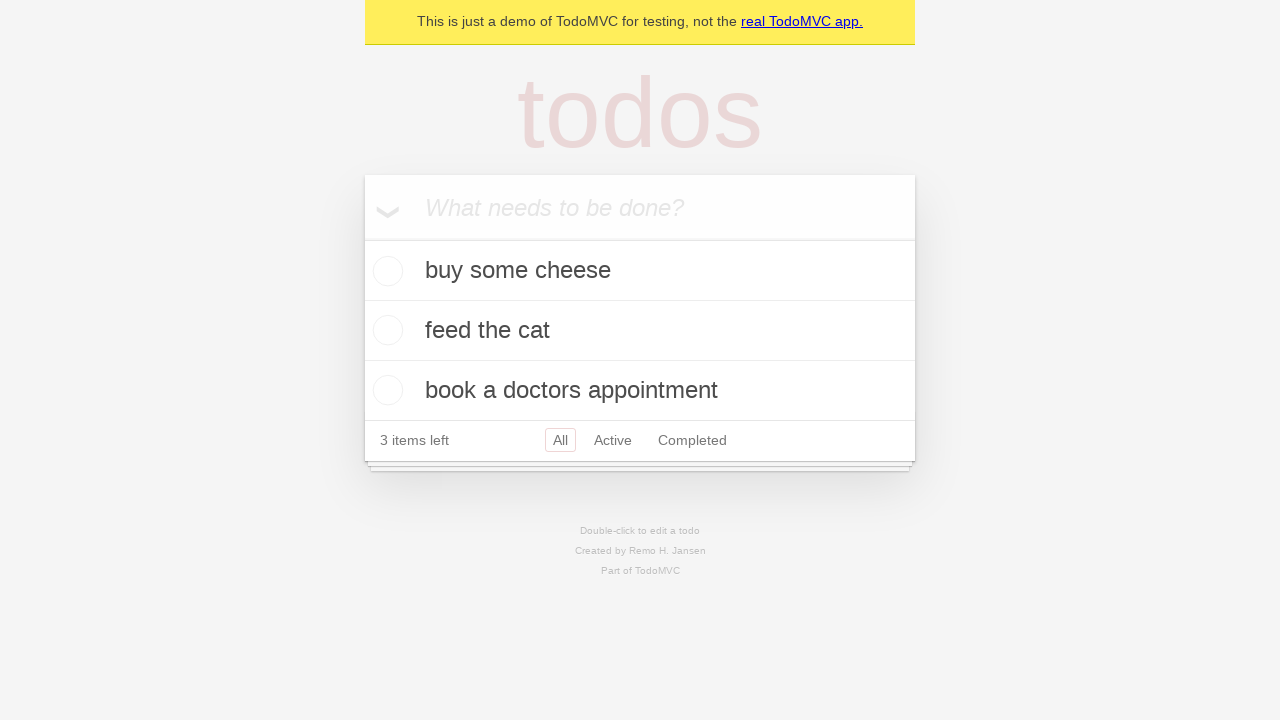

Double-clicked second todo item to enter edit mode at (640, 331) on internal:testid=[data-testid="todo-item"s] >> nth=1
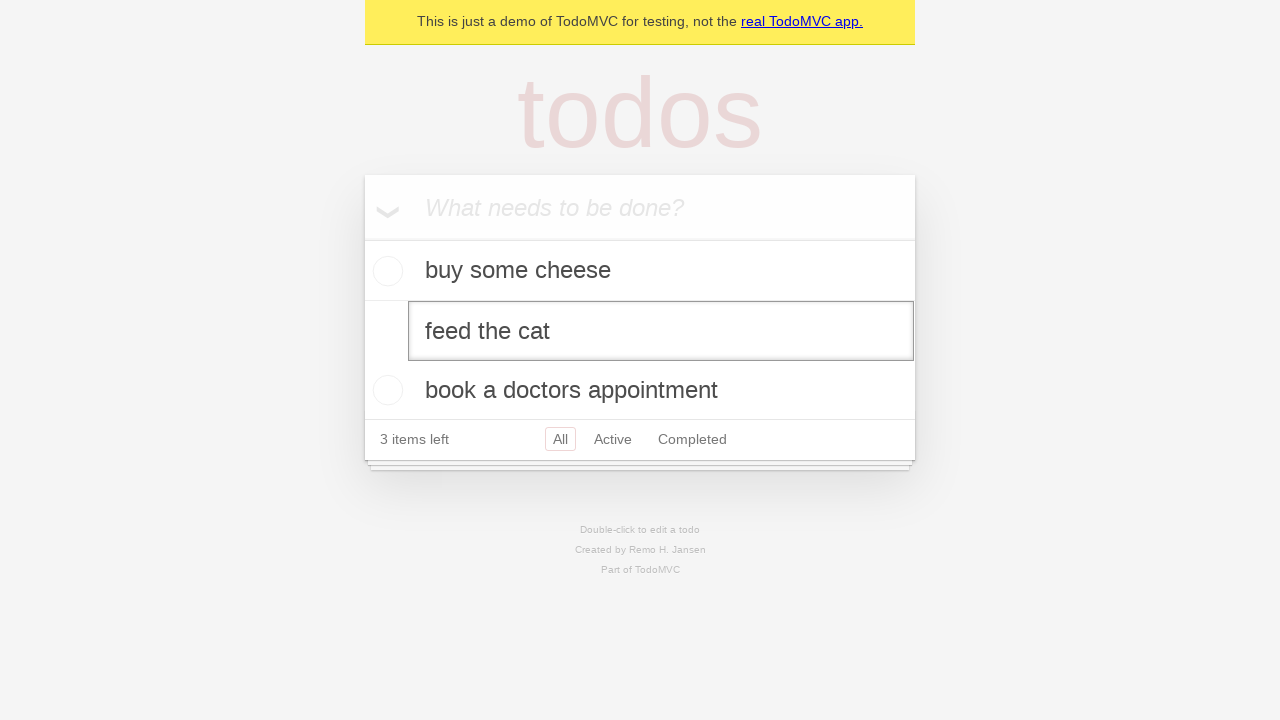

Cleared the text from second todo item edit field on internal:testid=[data-testid="todo-item"s] >> nth=1 >> internal:role=textbox[nam
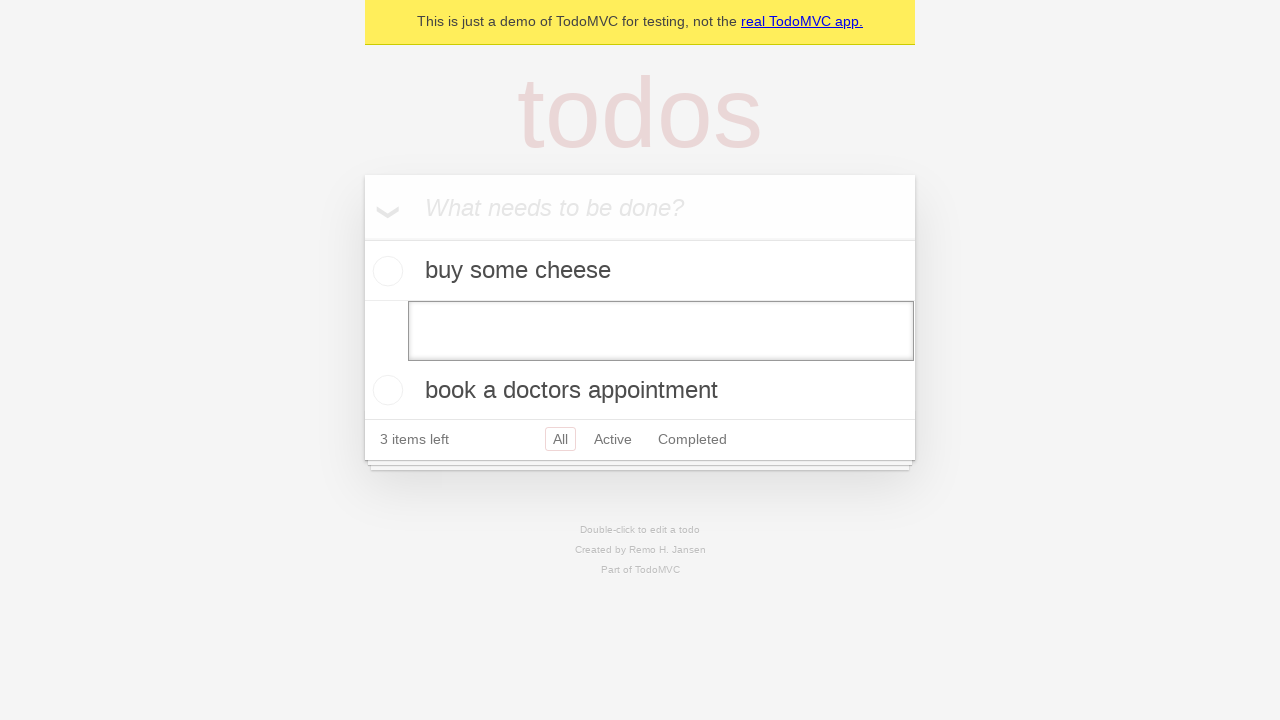

Pressed Enter to confirm empty text and remove todo item on internal:testid=[data-testid="todo-item"s] >> nth=1 >> internal:role=textbox[nam
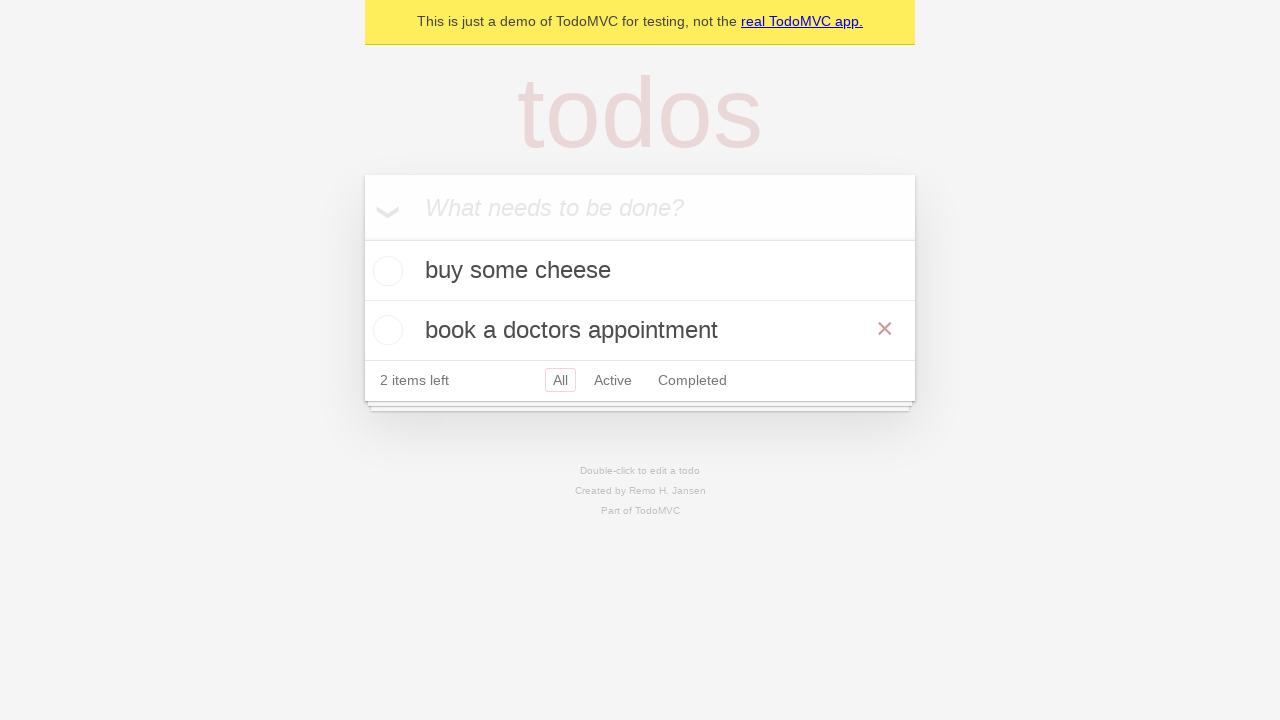

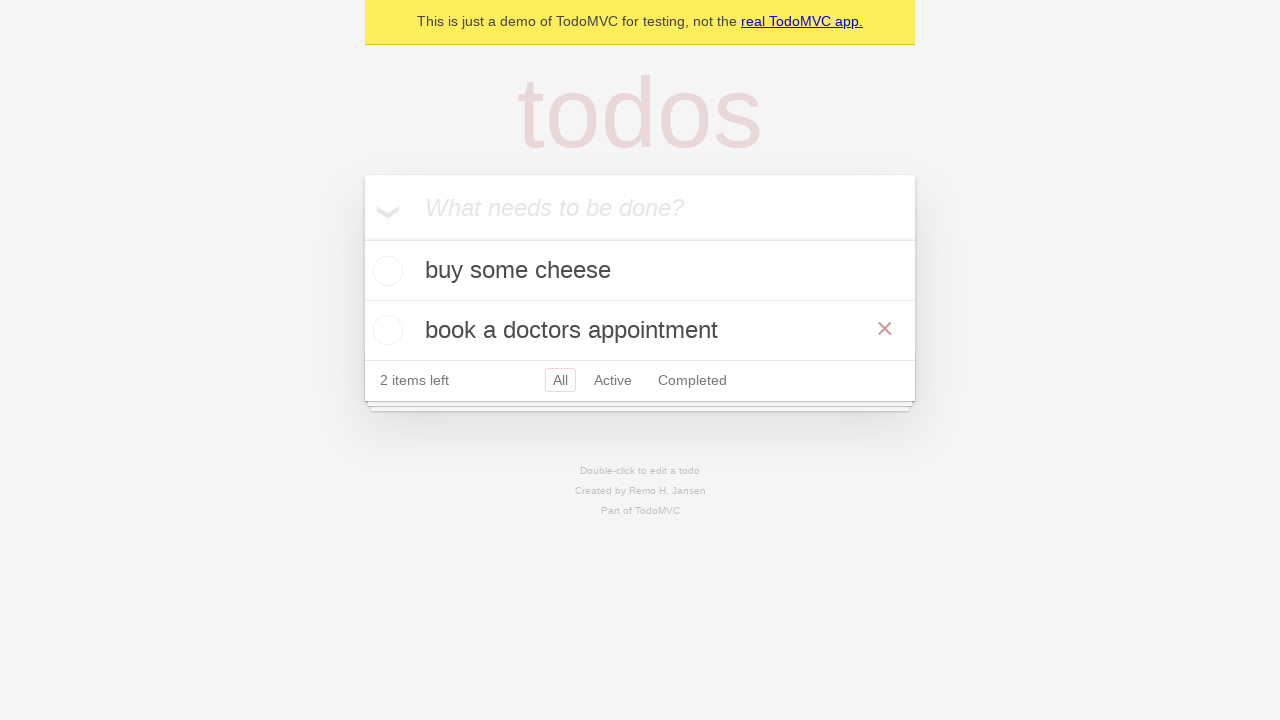